Tests drag-and-drop functionality on jQueryUI's droppable demo page by dragging an element and dropping it onto a target area within an iframe.

Starting URL: https://jqueryui.com/droppable/

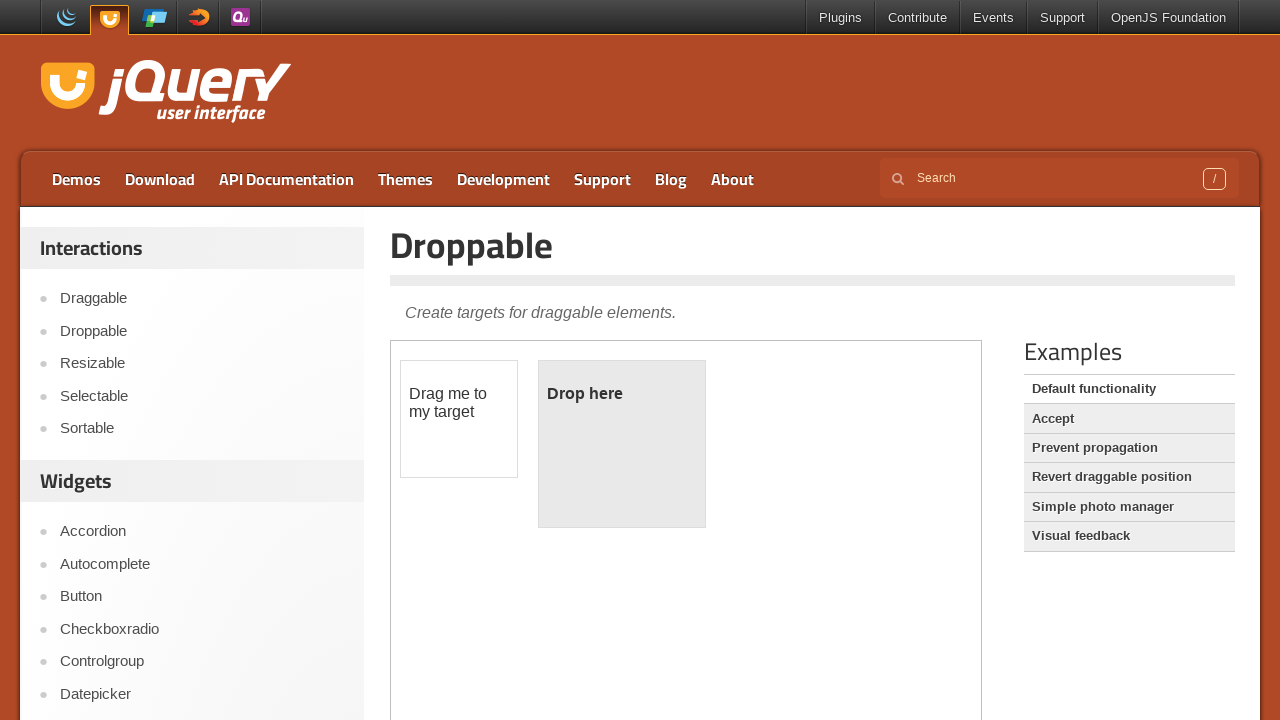

Located the demo iframe on the jQueryUI droppable page
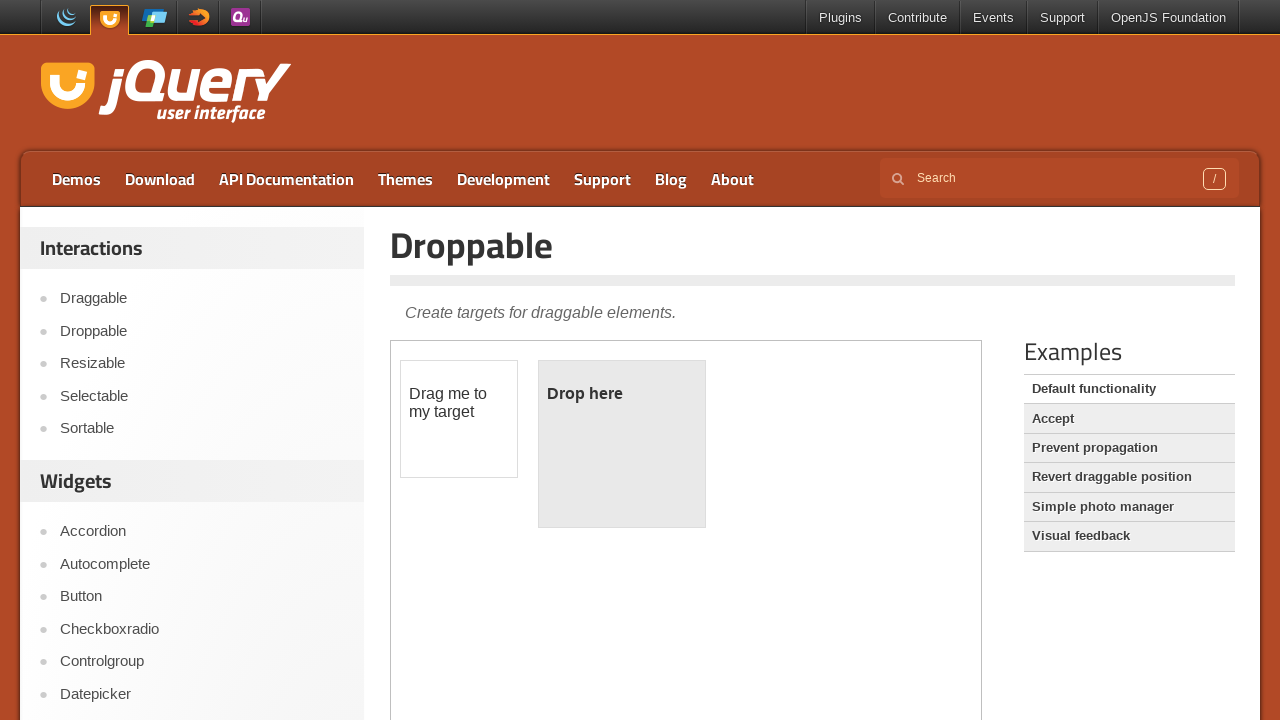

Located the draggable element within the iframe
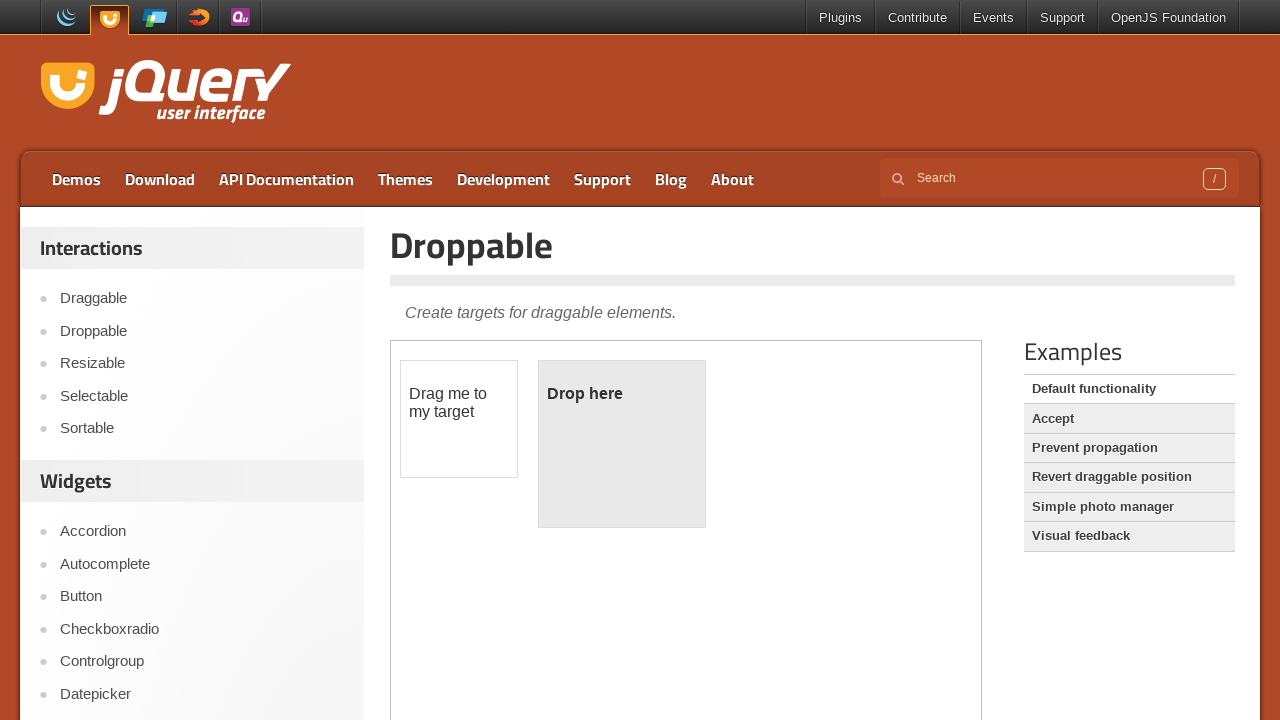

Located the droppable target element within the iframe
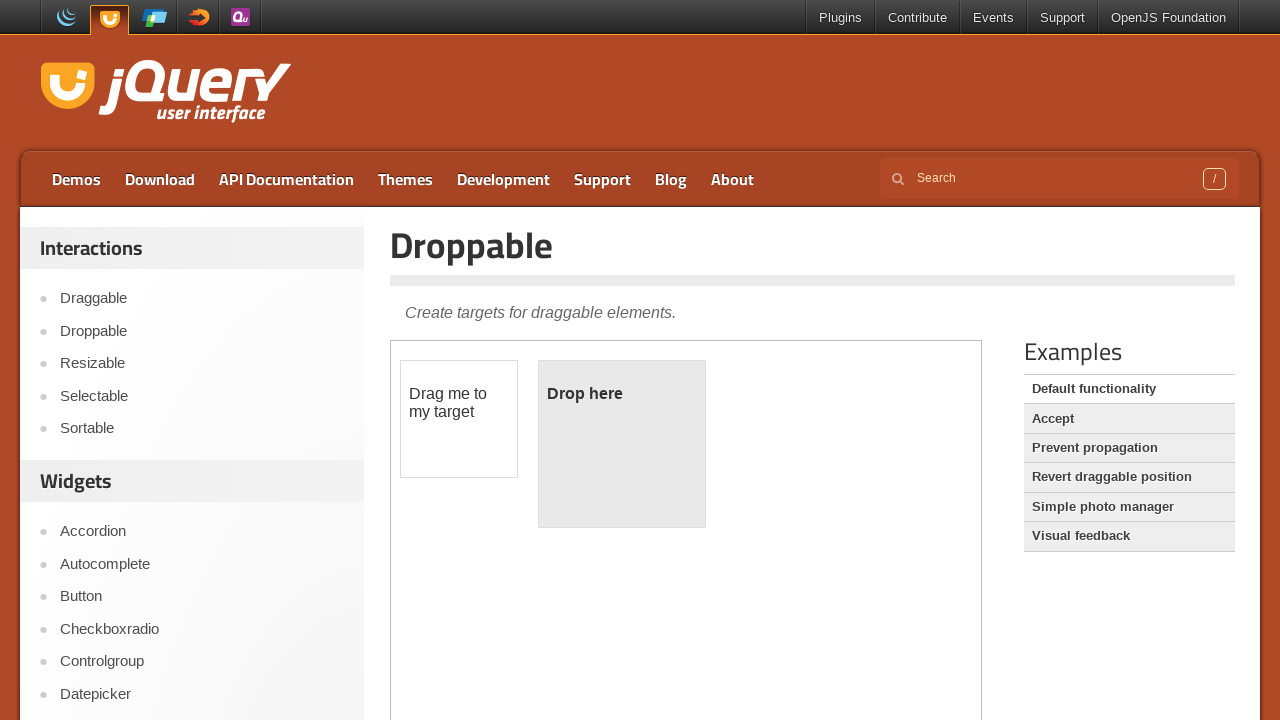

Successfully dragged and dropped the element onto the target area at (622, 444)
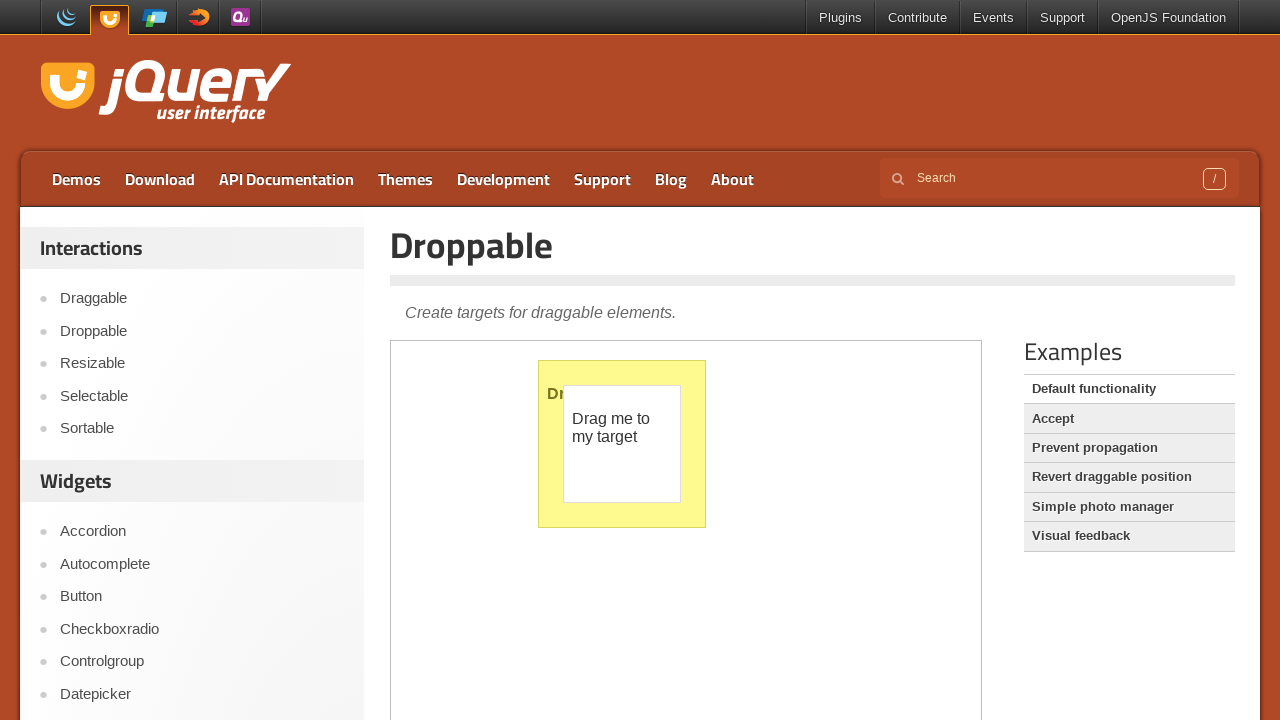

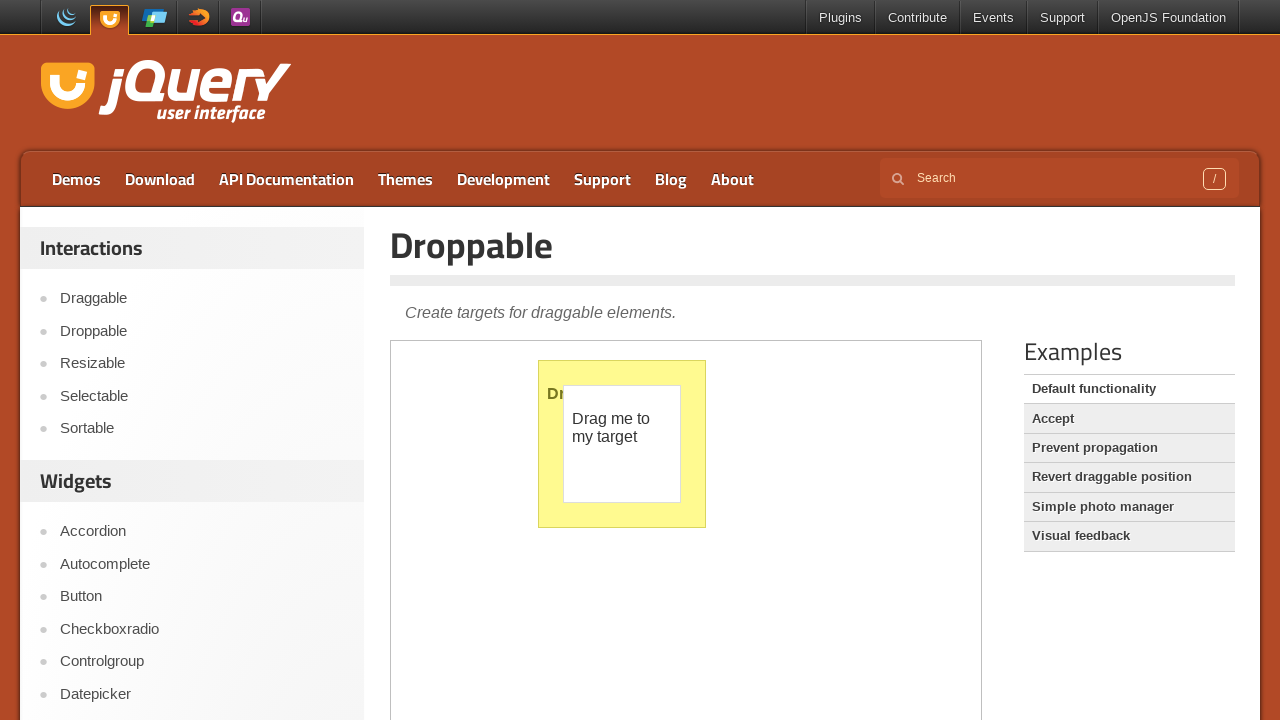